Tests creating a new task on the All filter and verifies the task appears with correct item counter

Starting URL: https://todomvc4tasj.herokuapp.com/#/

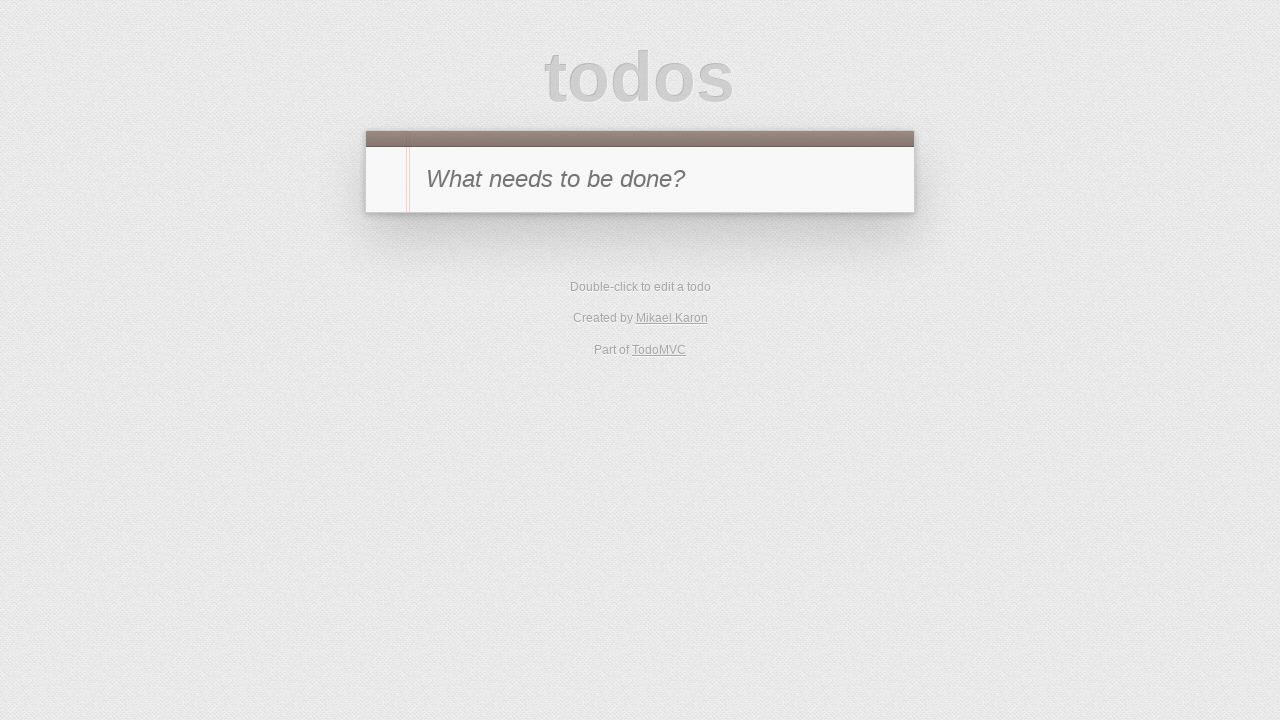

Filled new todo input with '1' on #new-todo
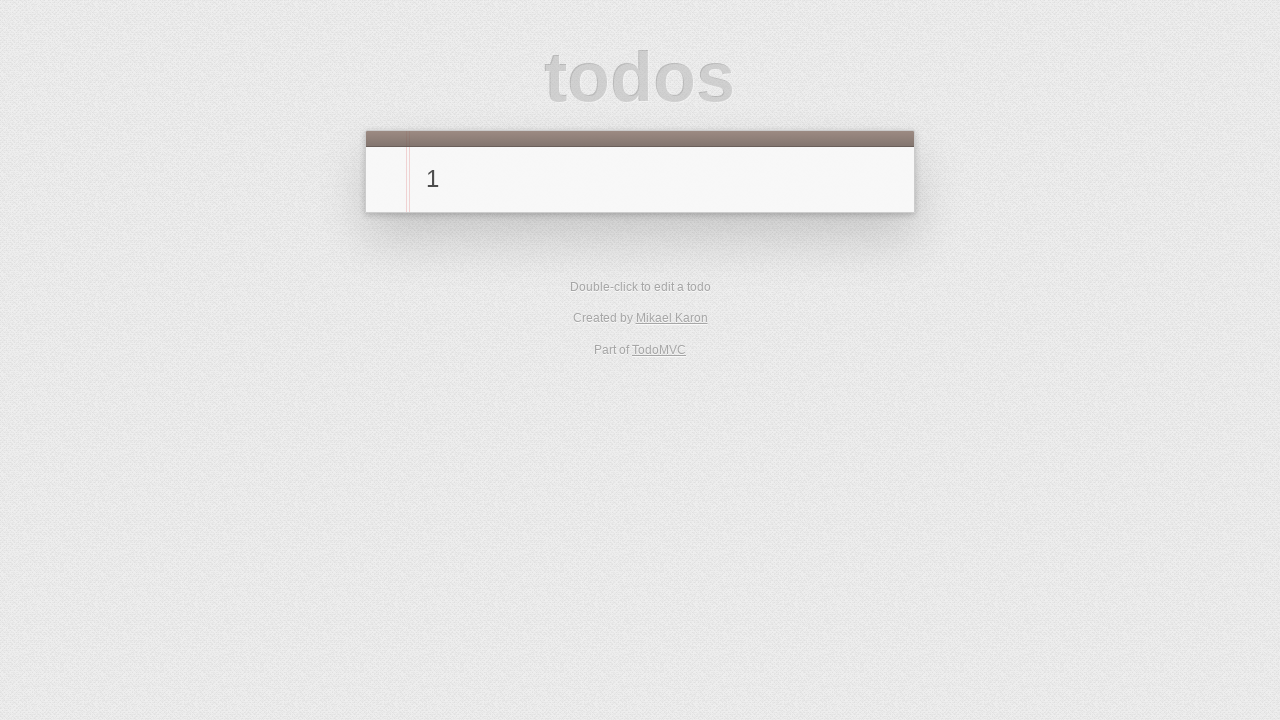

Pressed Enter to create the task on #new-todo
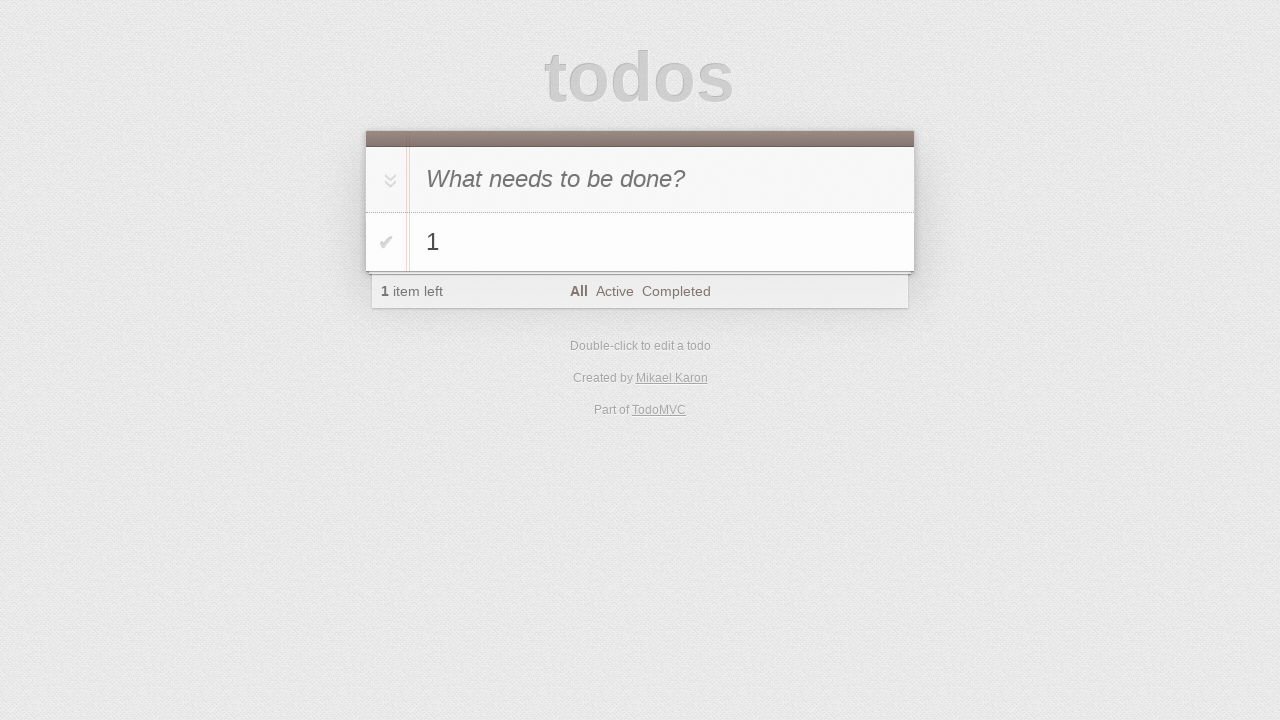

Verified task '1' appears in todo list on All filter
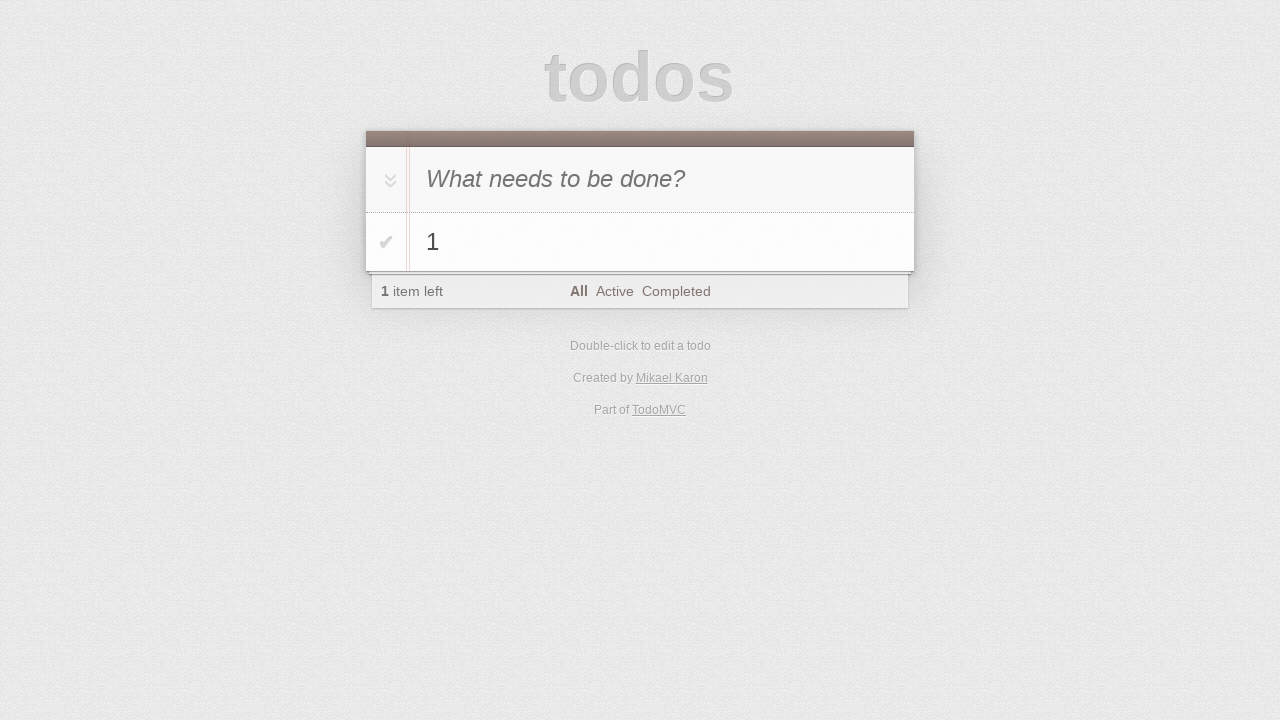

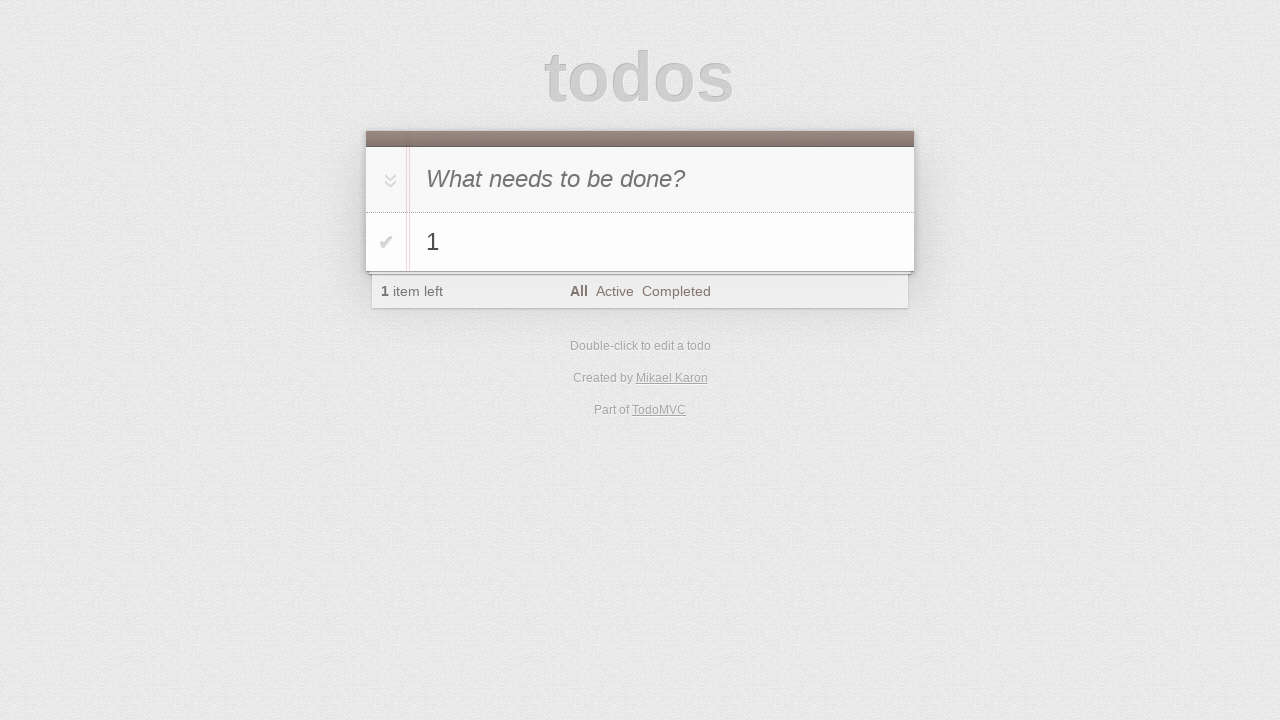